Tests dynamic loading functionality by navigating to the Dynamic Loading example, clicking the Start button, and verifying that the hidden "Hello World!" text becomes visible after loading completes.

Starting URL: https://the-internet.herokuapp.com/

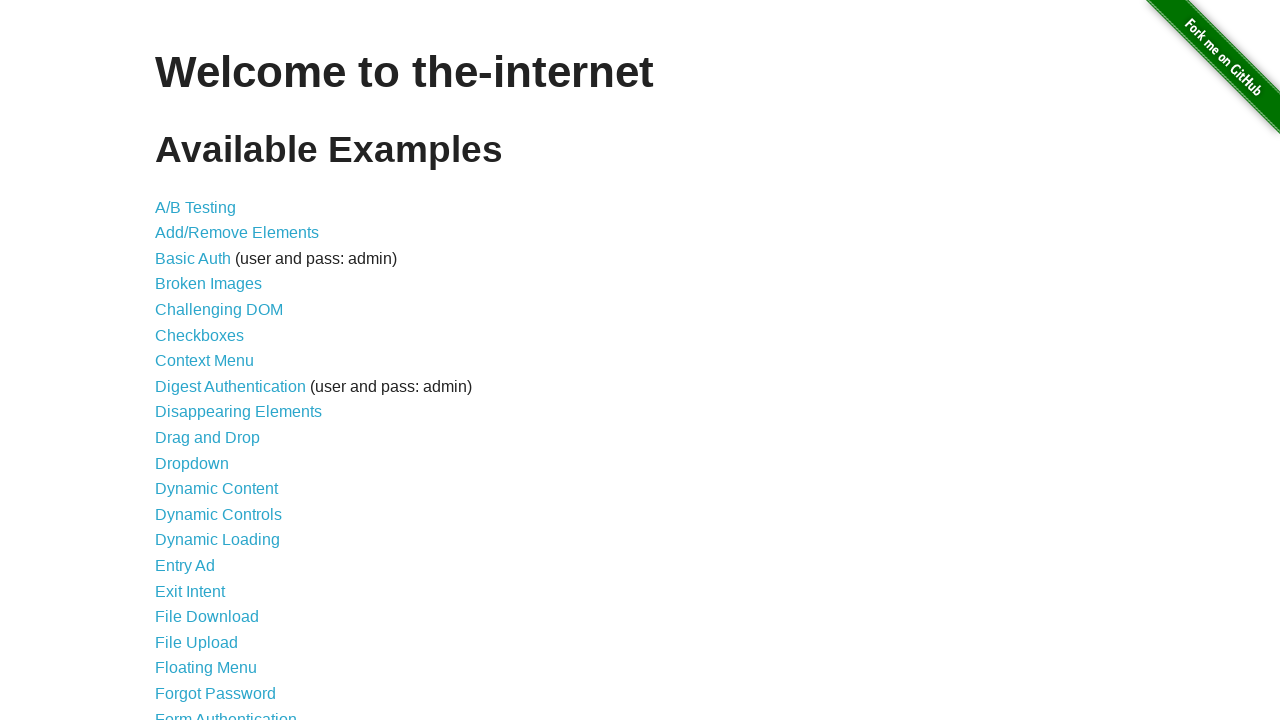

Clicked 'Dynamic Loading' link at (218, 540) on text=Dynamic Loading
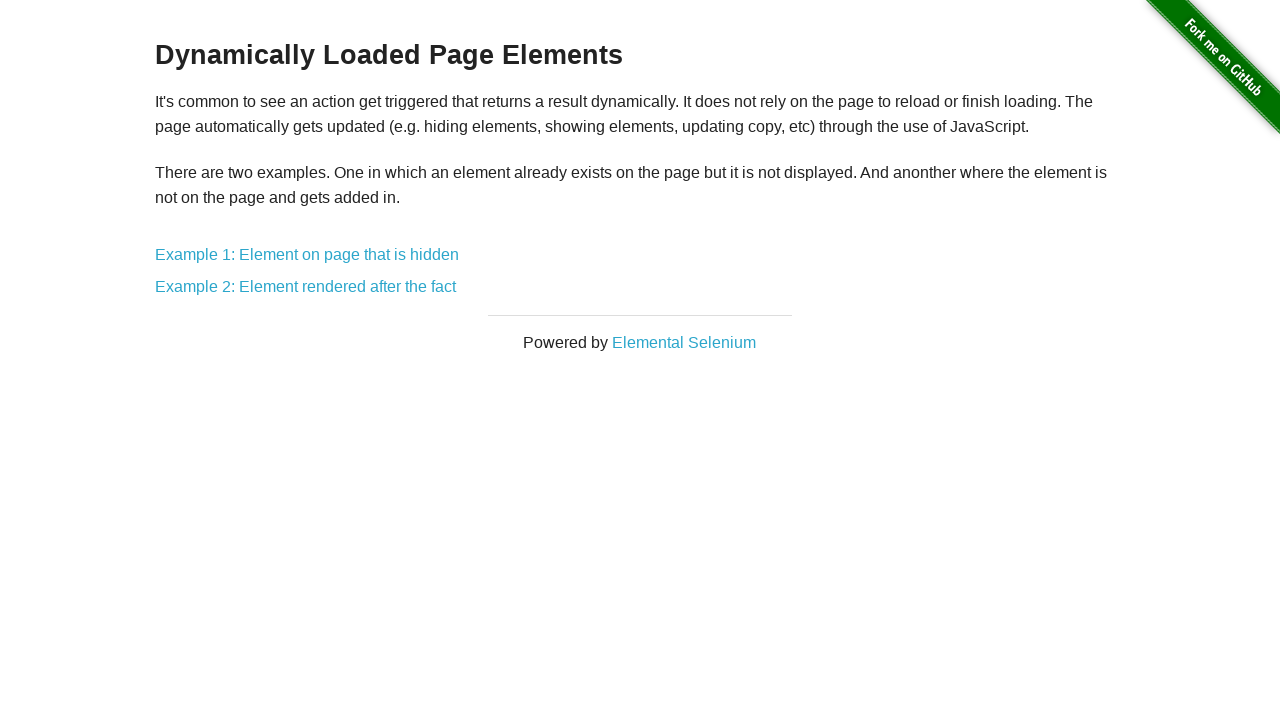

Clicked 'Example 1: Element on page that is hidden' link at (307, 255) on text=Example 1: Element on page that is hidden
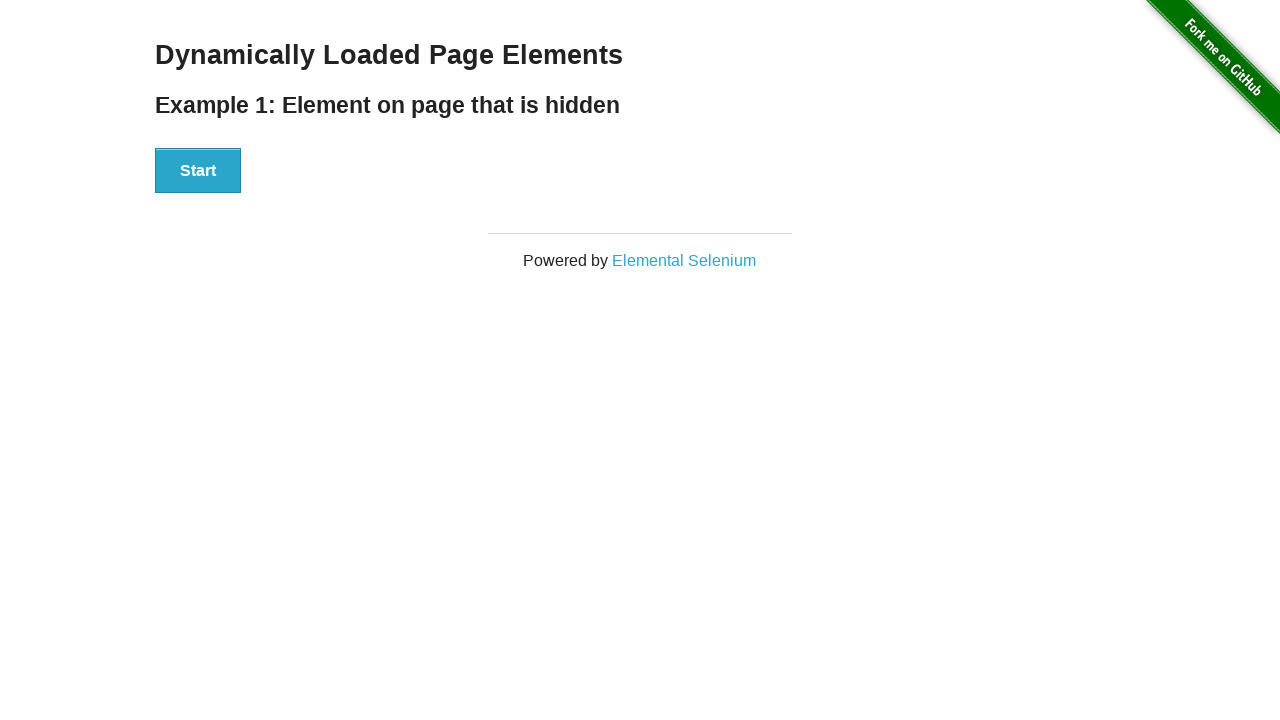

Clicked the Start button at (198, 171) on #start button
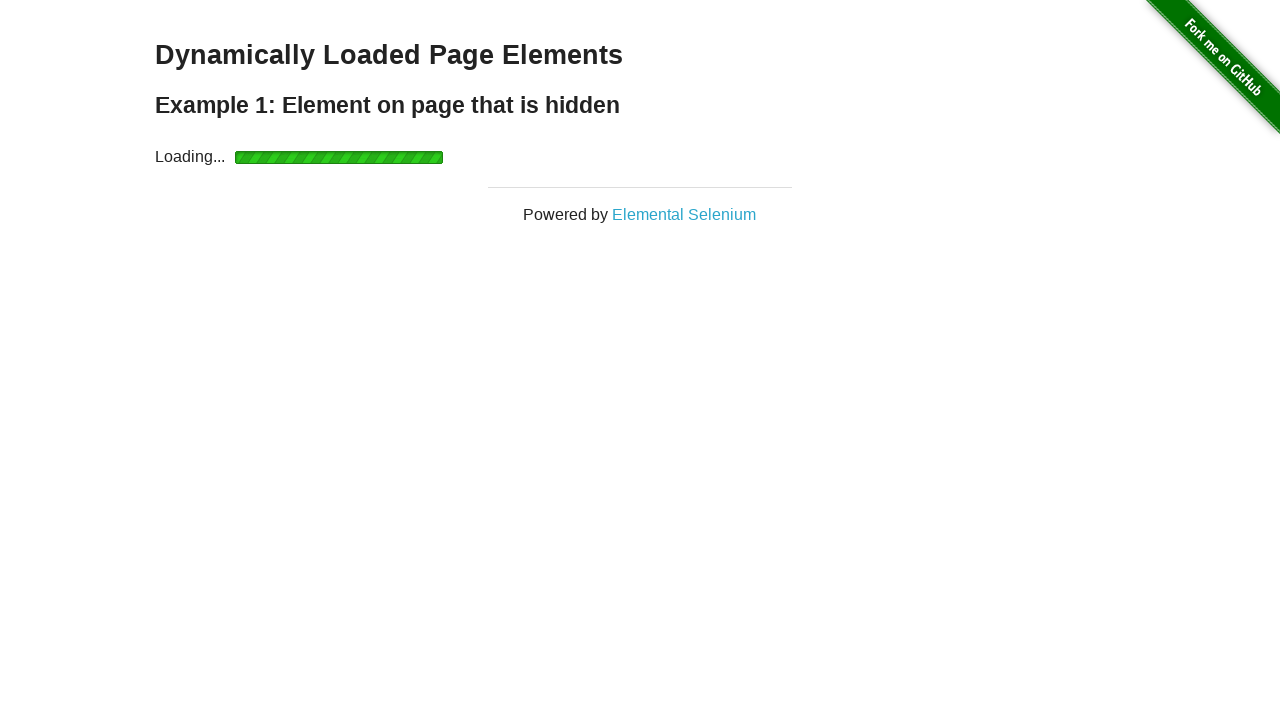

Waited for 'Hello World!' element to become visible
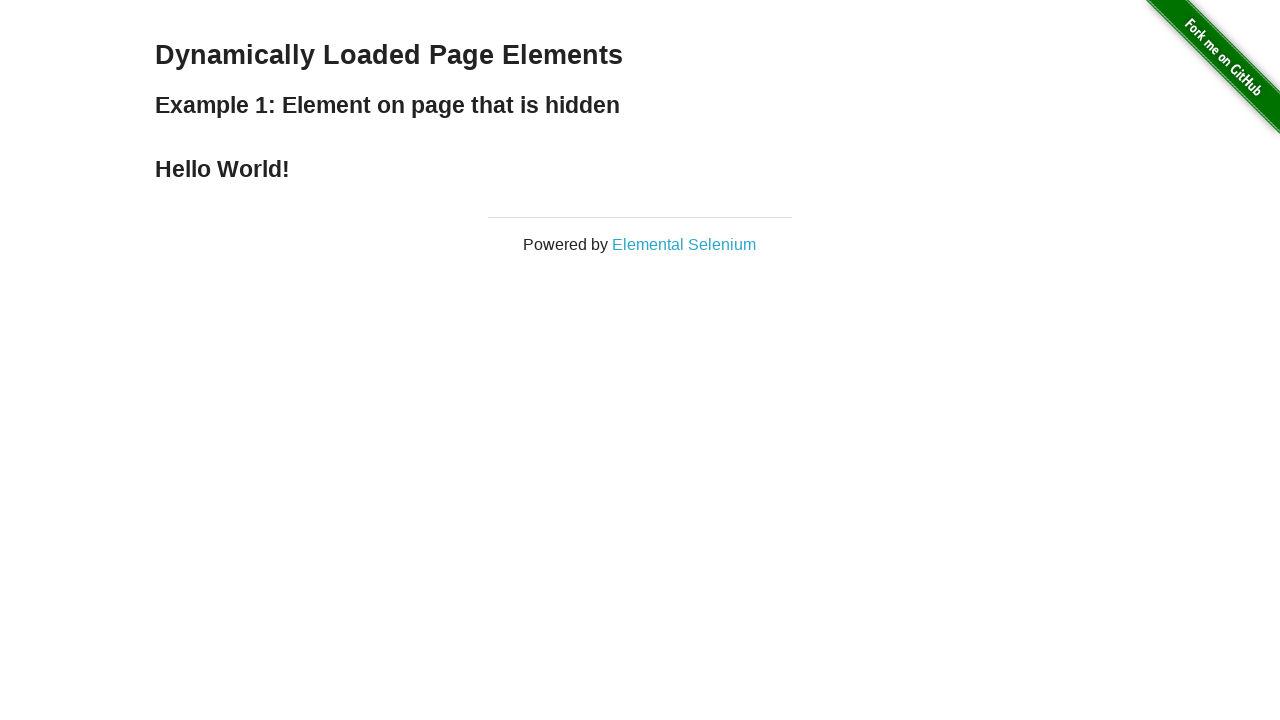

Located the finish element
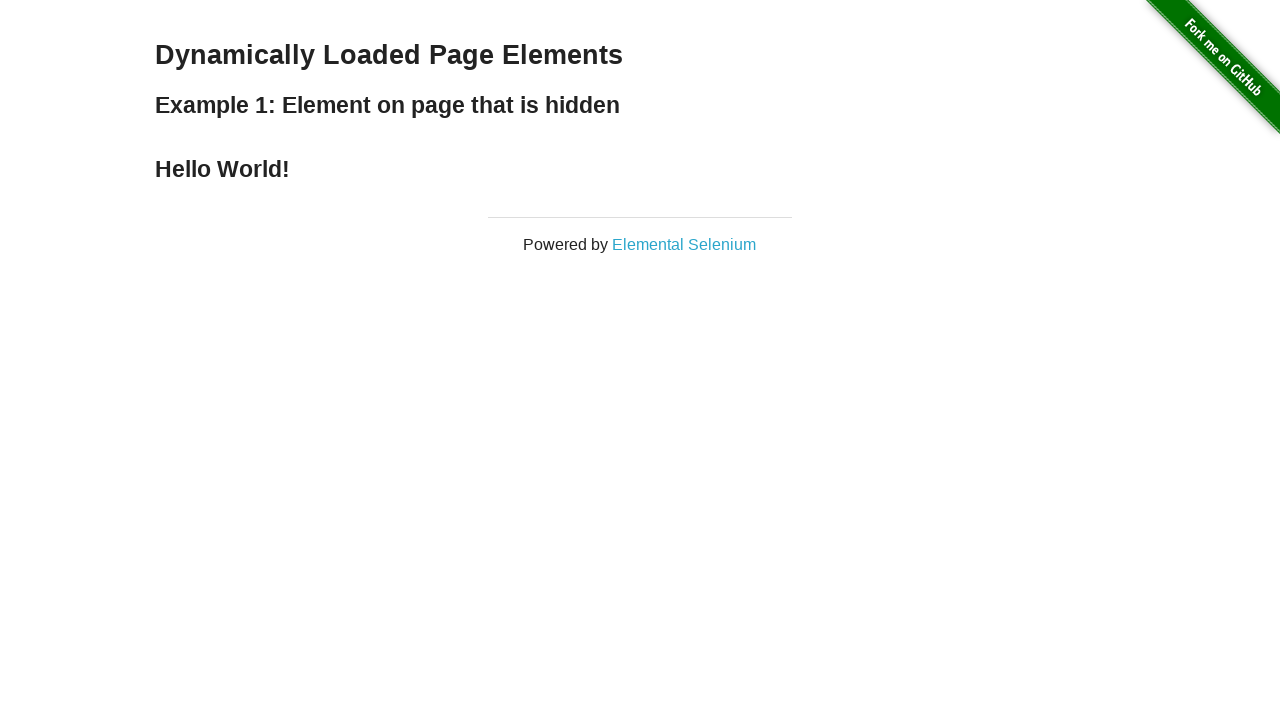

Verified that finish element is visible
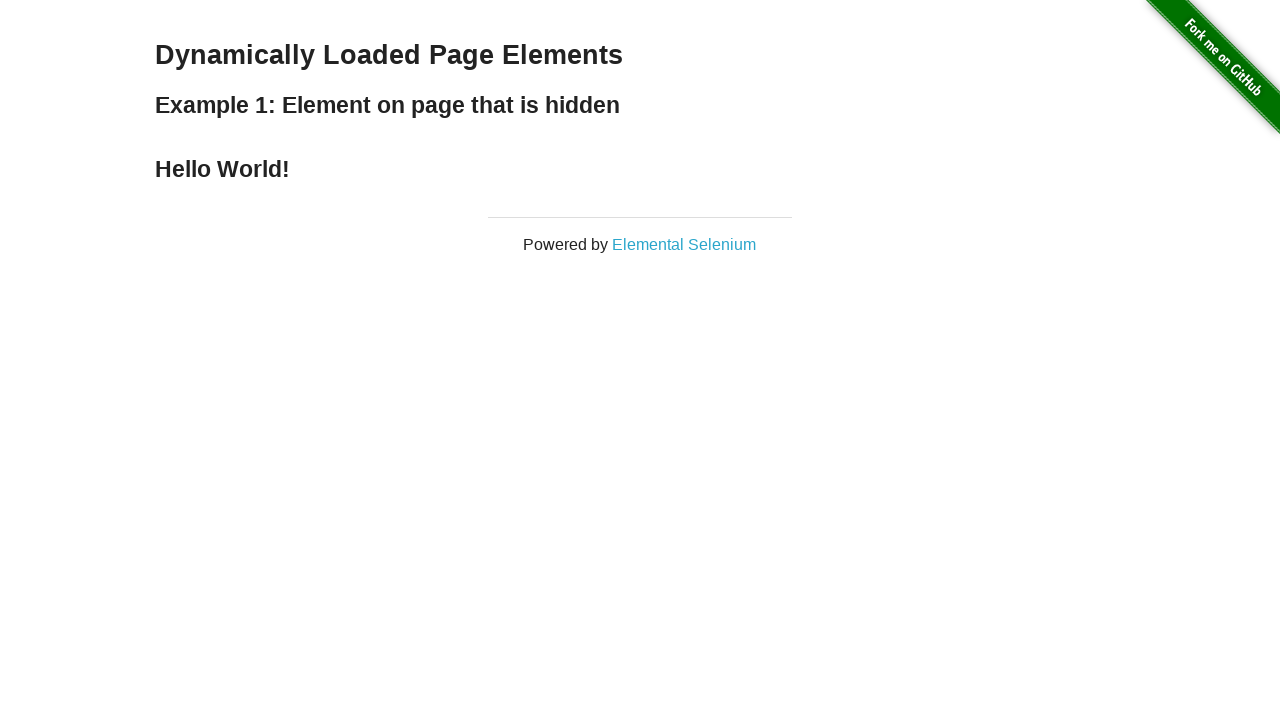

Verified that 'Hello World!' text is present in finish element
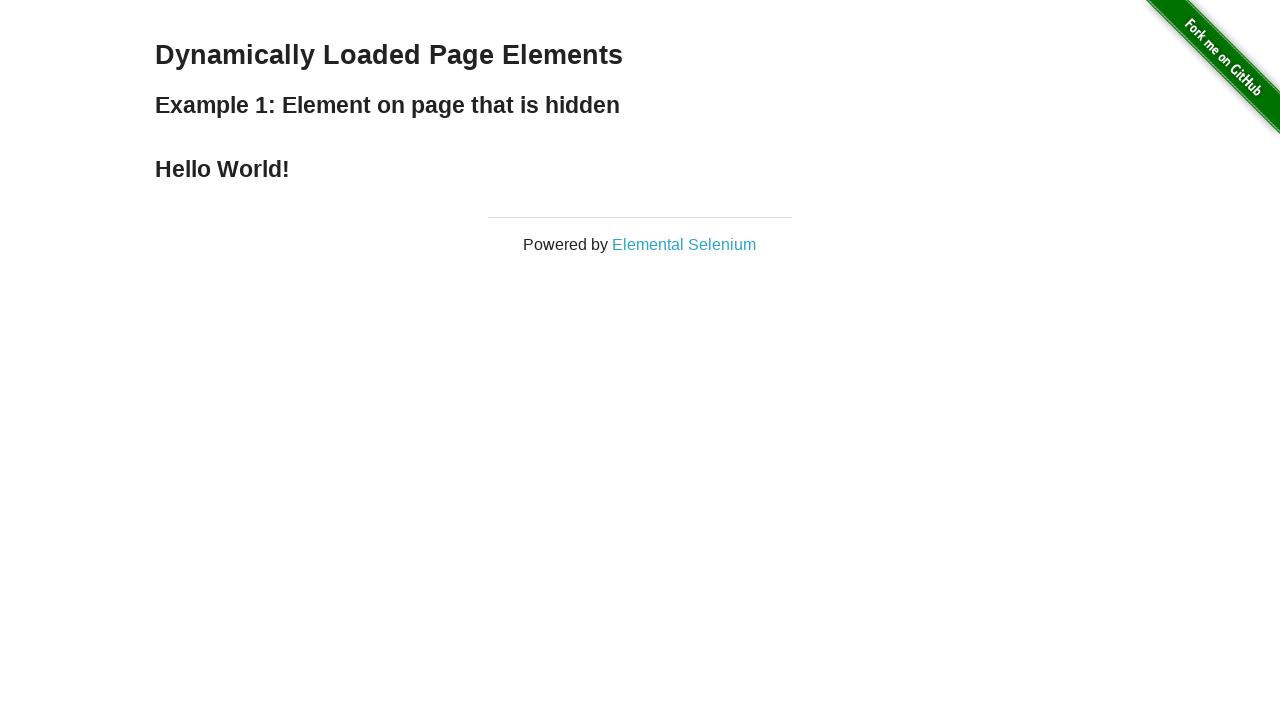

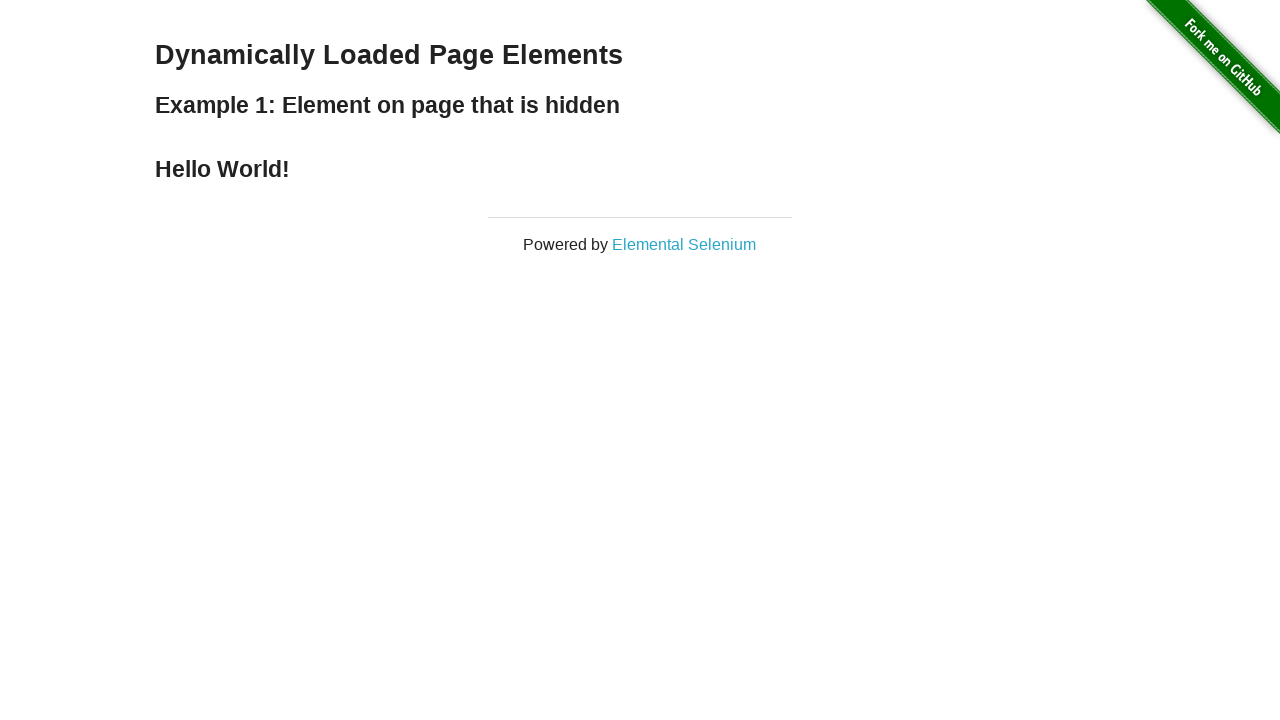